Tests the login form validation by clicking the login button without entering credentials and verifying that a warning message is displayed.

Starting URL: https://login1.nextbasecrm.com/?login=yes

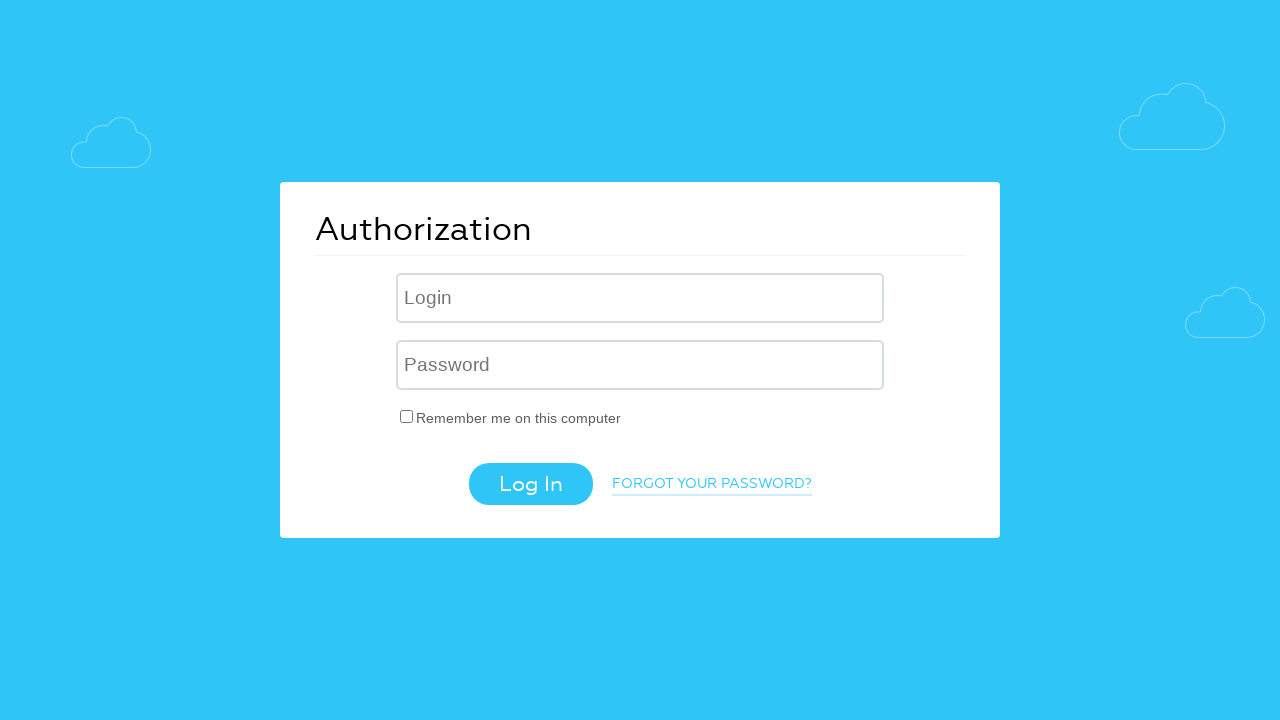

Clicked login button without entering credentials at (530, 484) on .login-btn
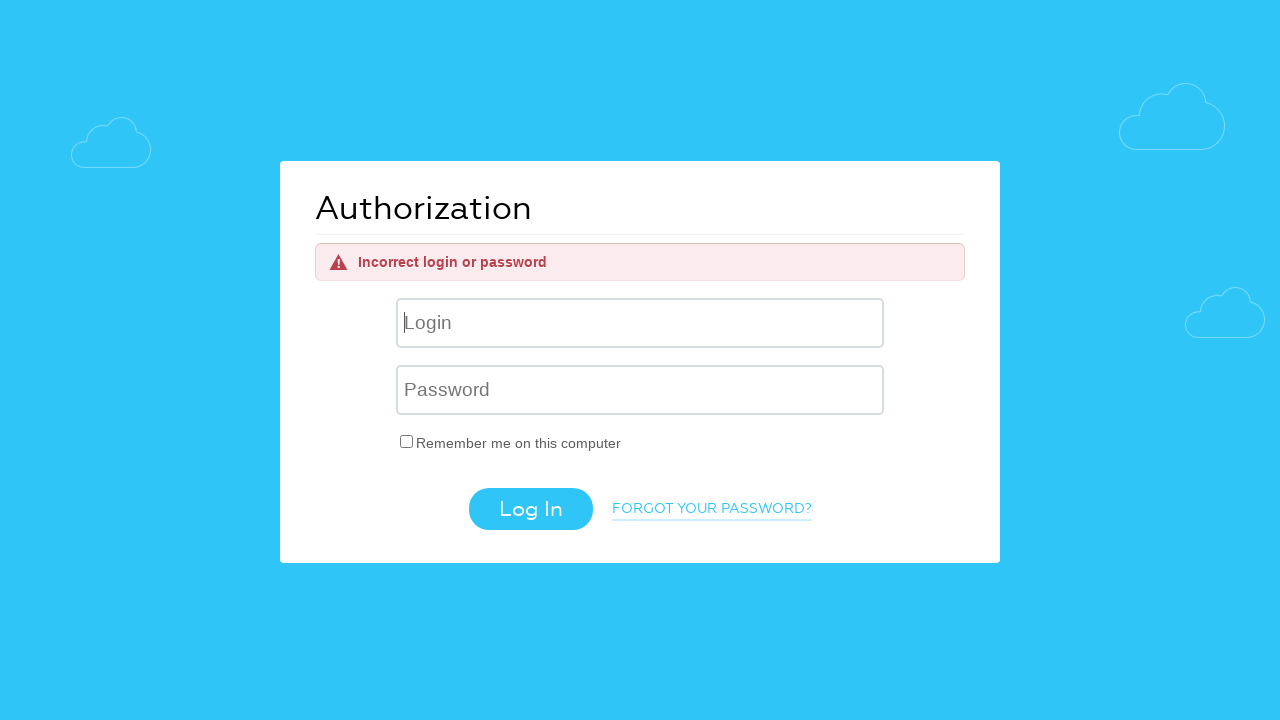

Located warning message element using XPath
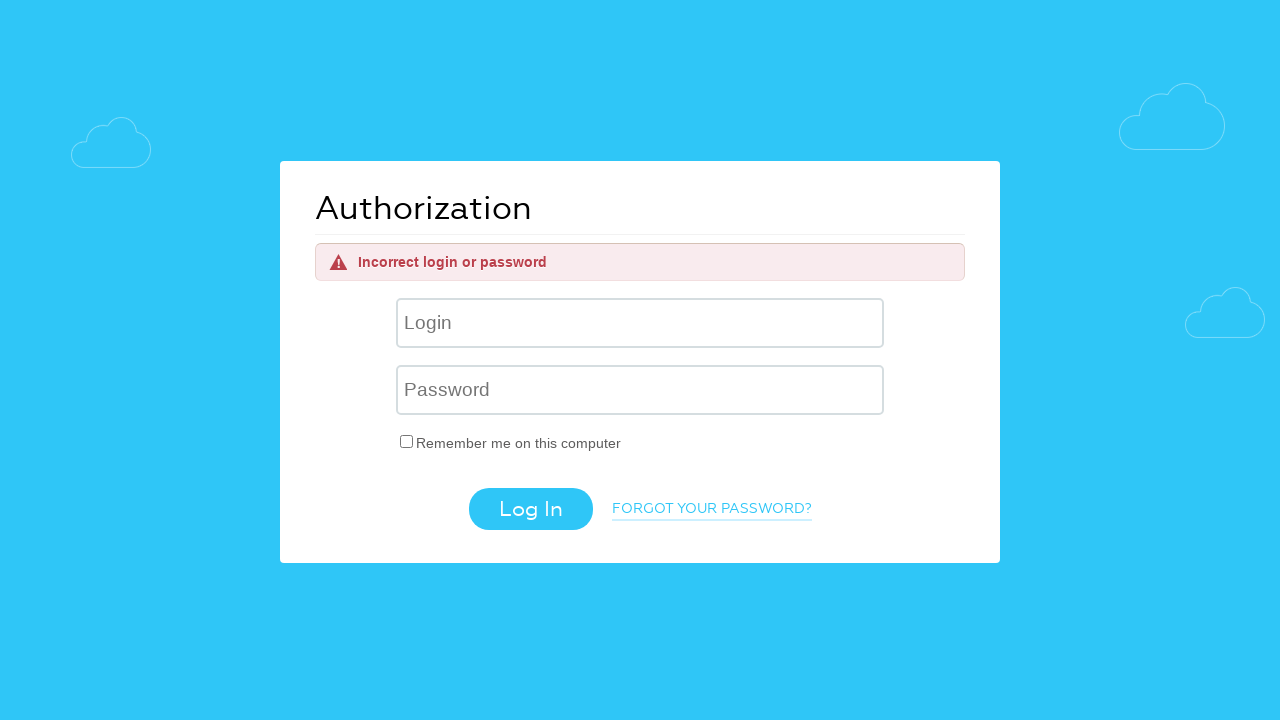

Warning message became visible
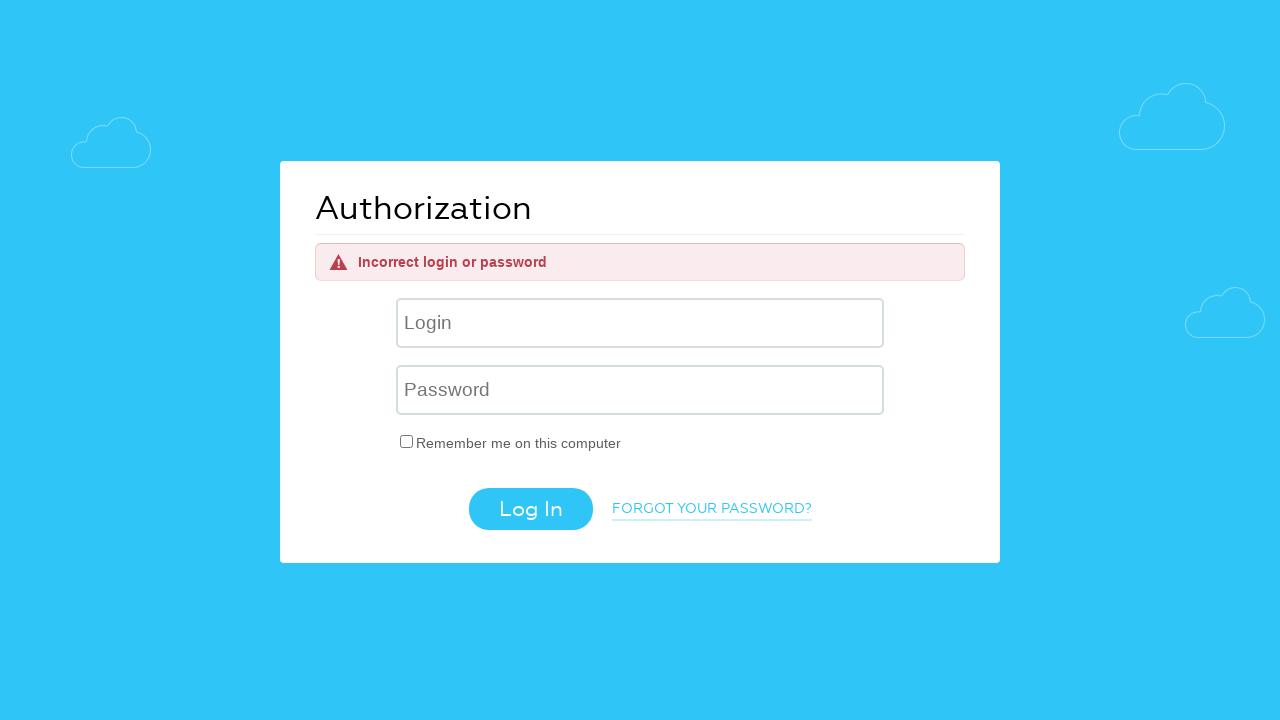

Retrieved and printed warning message text
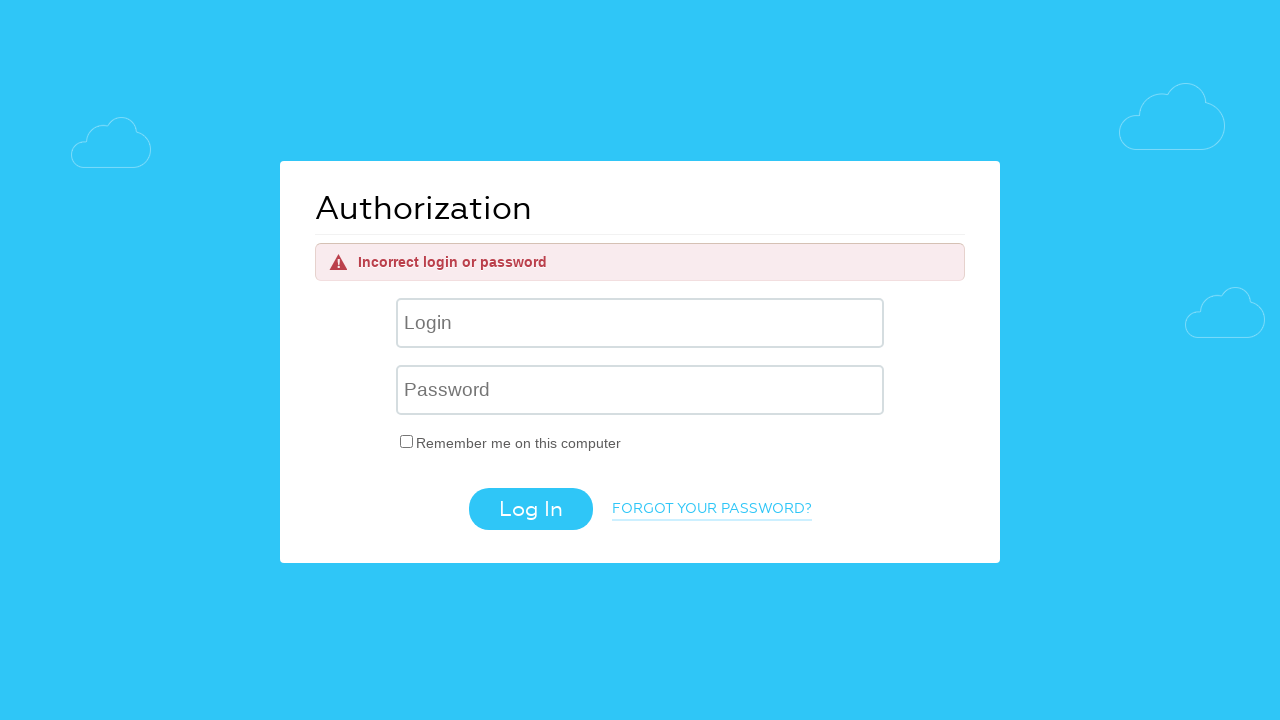

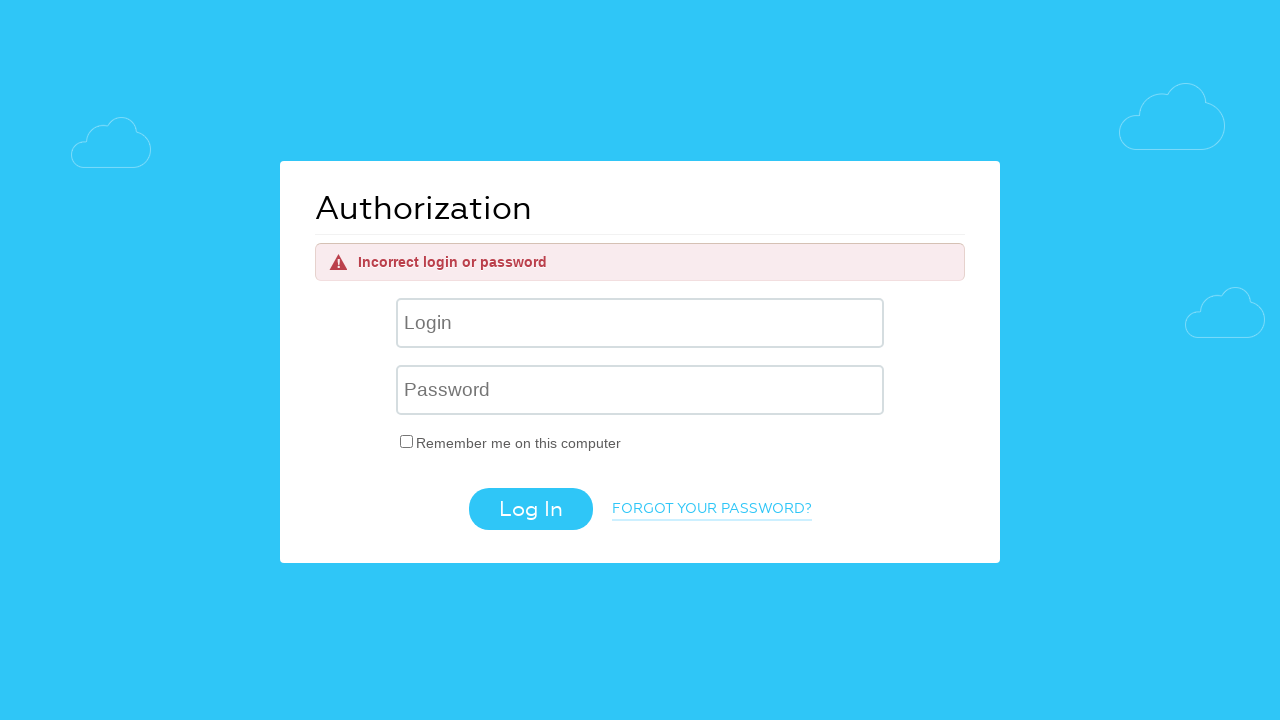